Tests that clicking Clear completed removes completed items from the list

Starting URL: https://demo.playwright.dev/todomvc

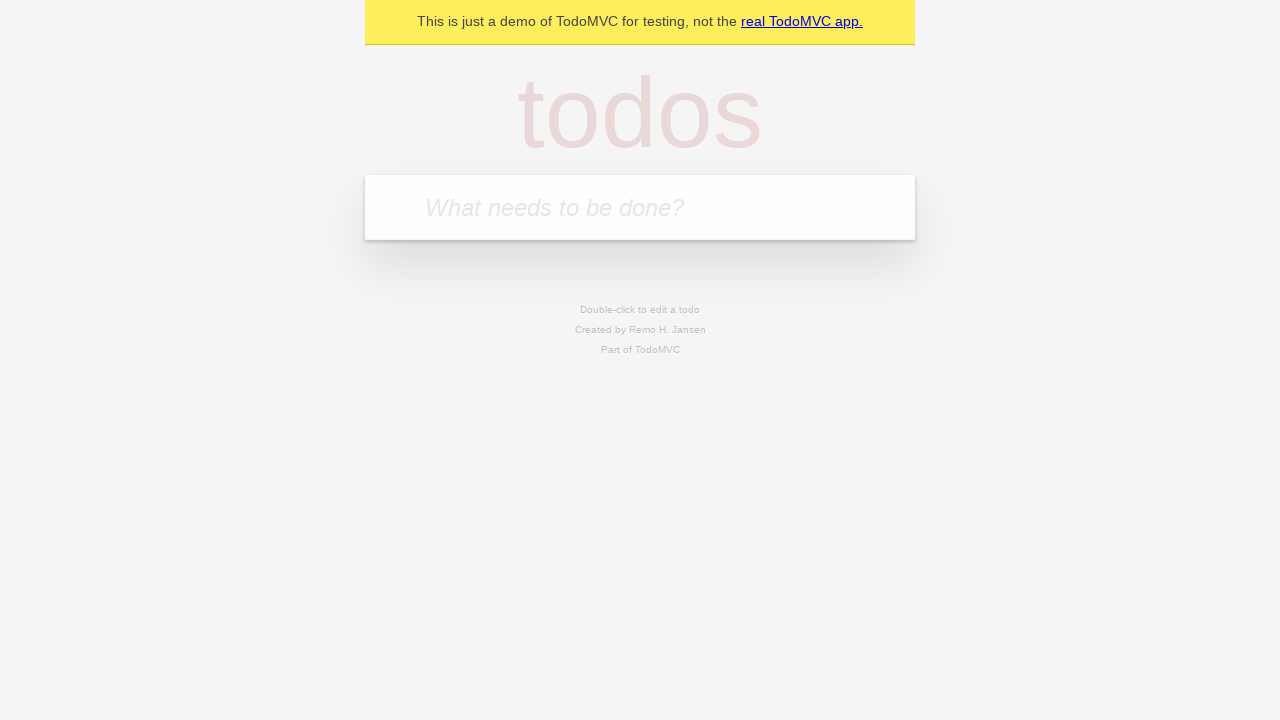

Filled todo input with 'buy some cheese' on internal:attr=[placeholder="What needs to be done?"i]
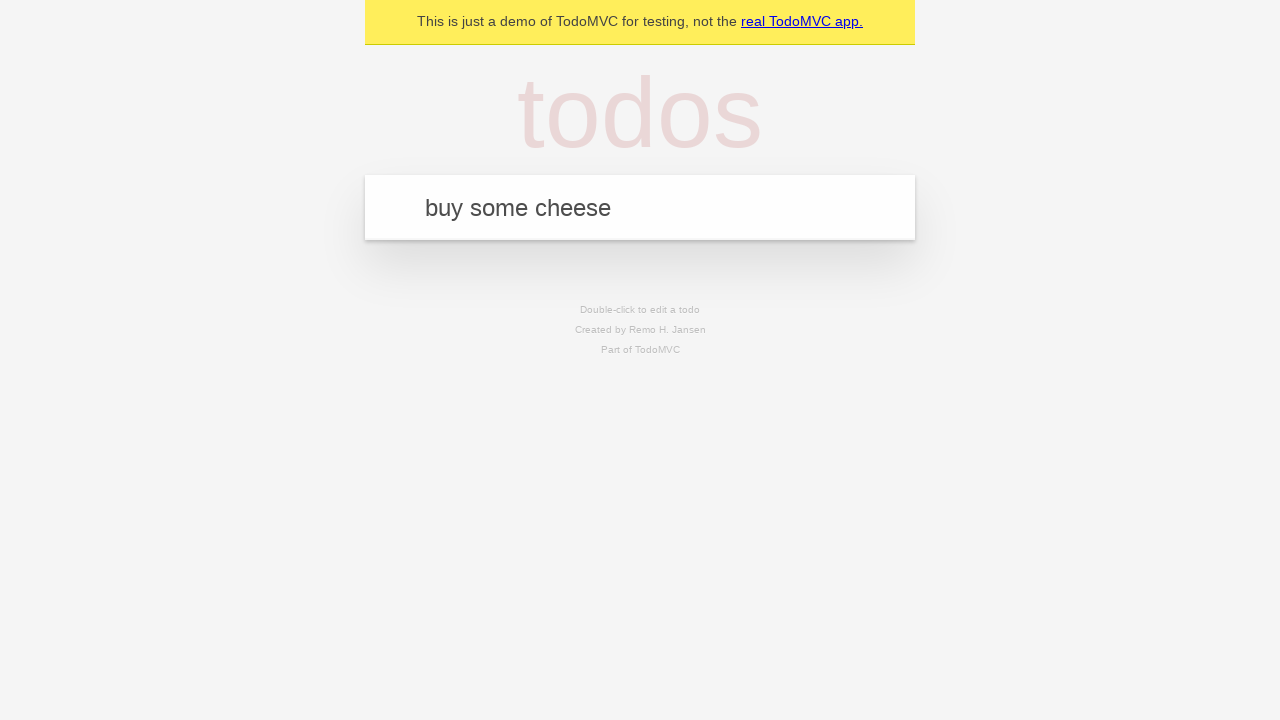

Pressed Enter to add first todo on internal:attr=[placeholder="What needs to be done?"i]
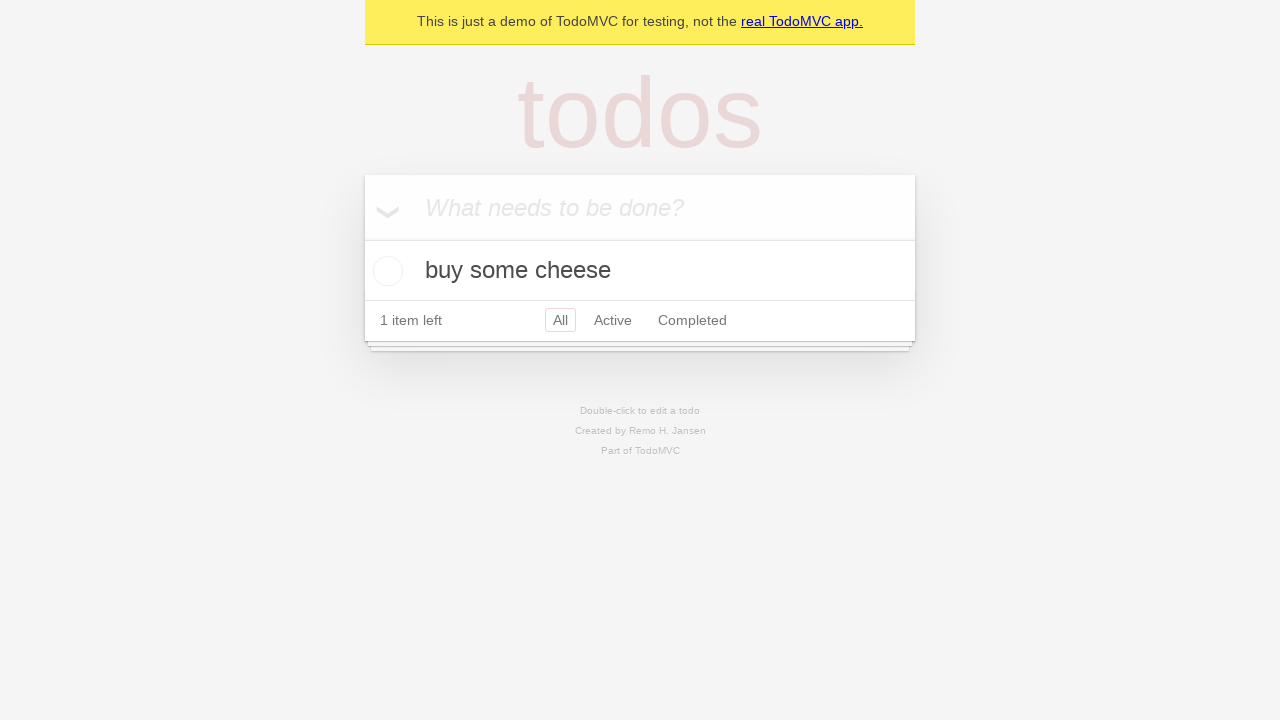

Filled todo input with 'feed the cat' on internal:attr=[placeholder="What needs to be done?"i]
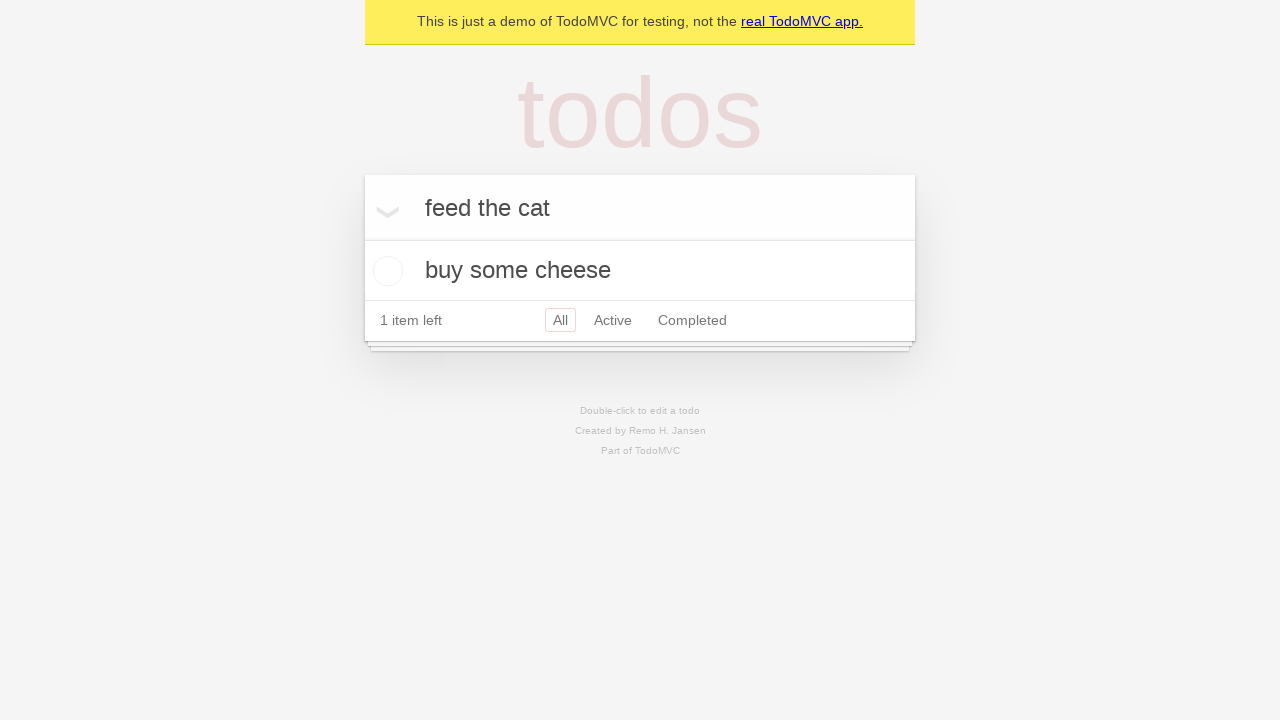

Pressed Enter to add second todo on internal:attr=[placeholder="What needs to be done?"i]
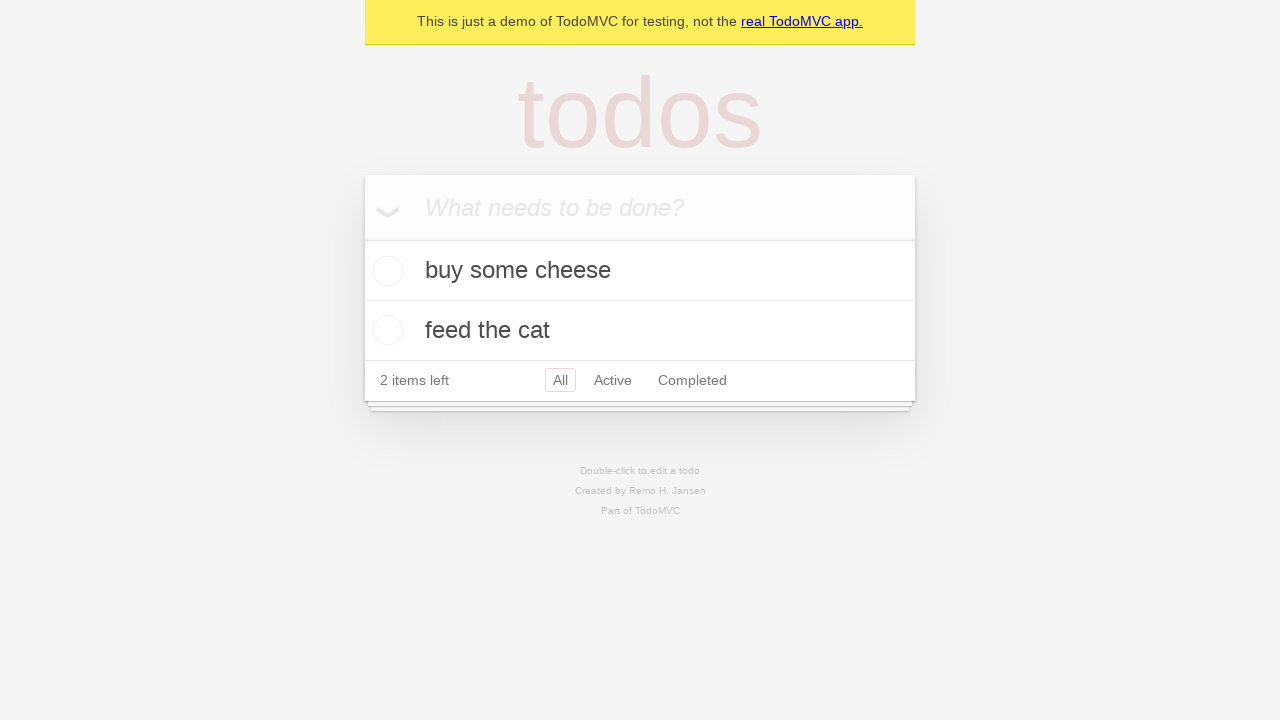

Filled todo input with 'book a doctors appointment' on internal:attr=[placeholder="What needs to be done?"i]
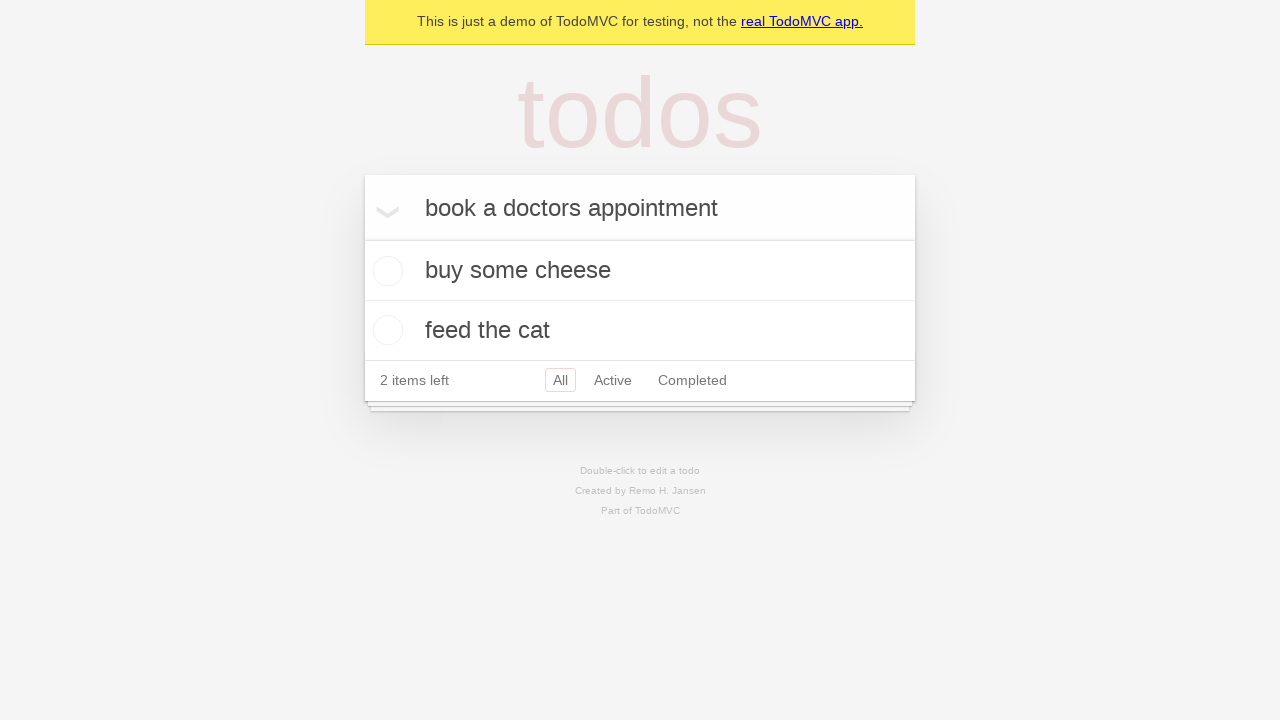

Pressed Enter to add third todo on internal:attr=[placeholder="What needs to be done?"i]
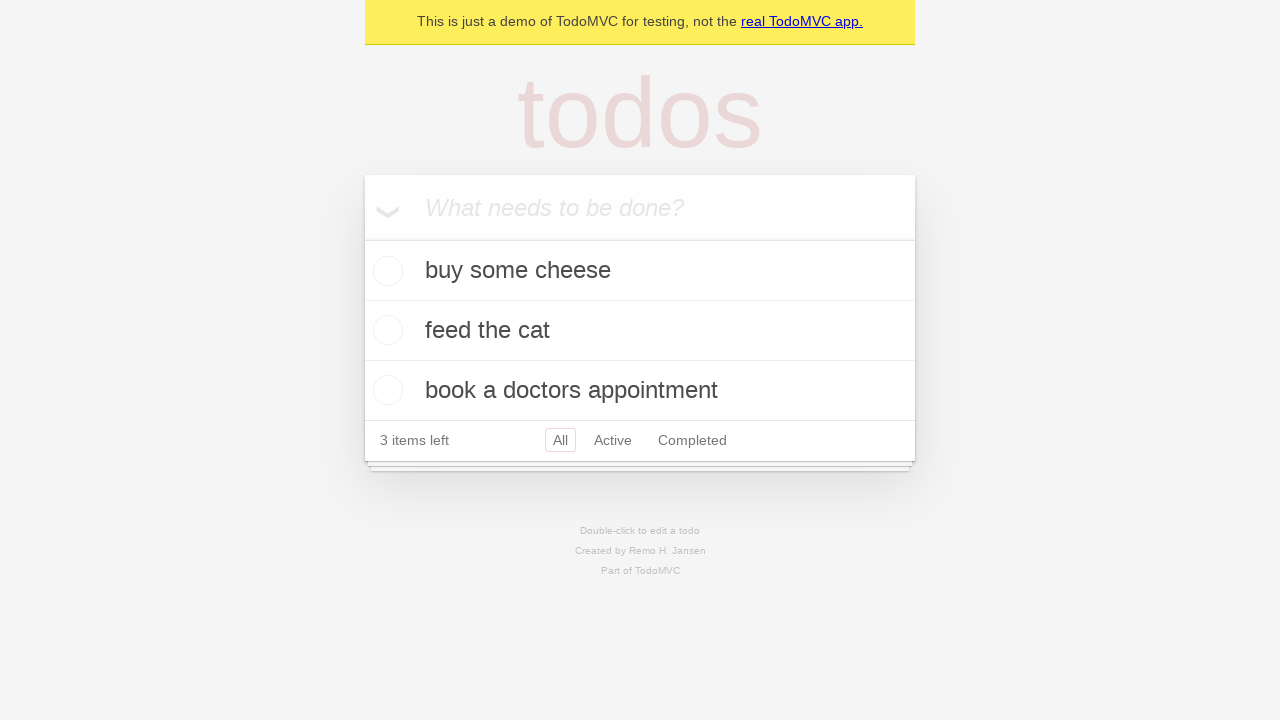

Checked the checkbox for second todo 'feed the cat' at (385, 330) on internal:testid=[data-testid="todo-item"s] >> nth=1 >> internal:role=checkbox
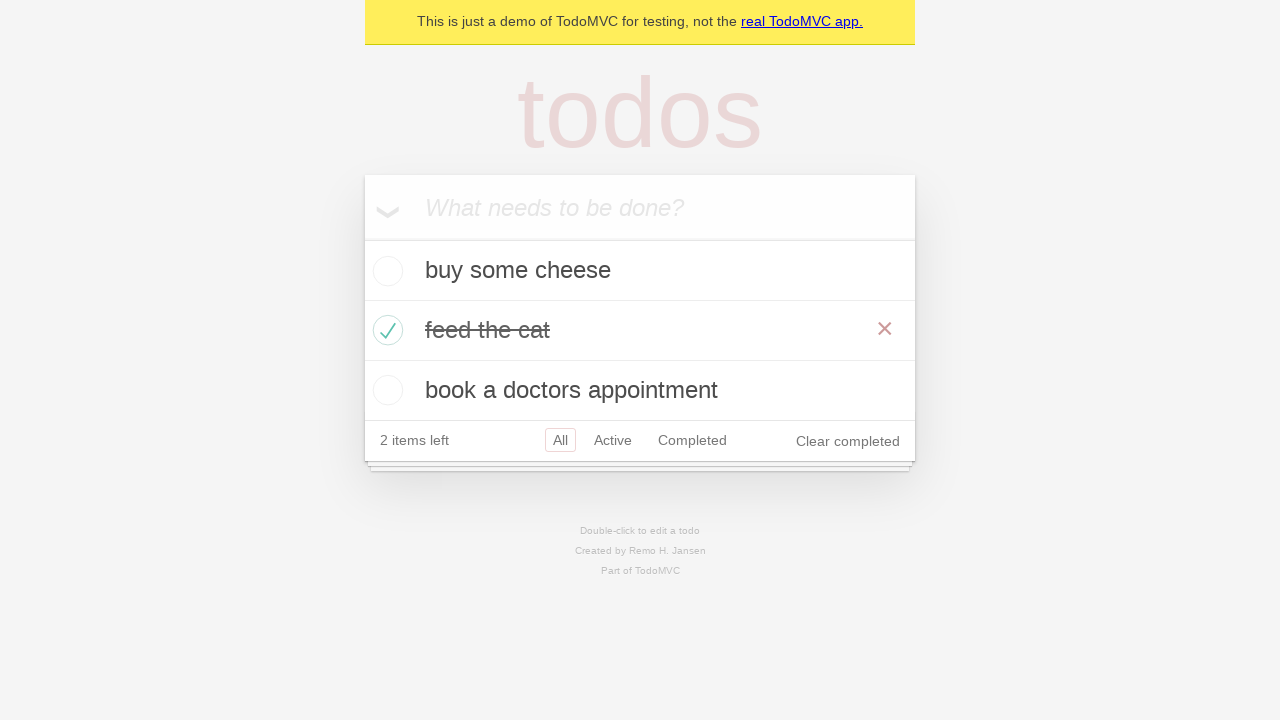

Clicked 'Clear completed' button to remove completed items at (848, 441) on internal:role=button[name="Clear completed"i]
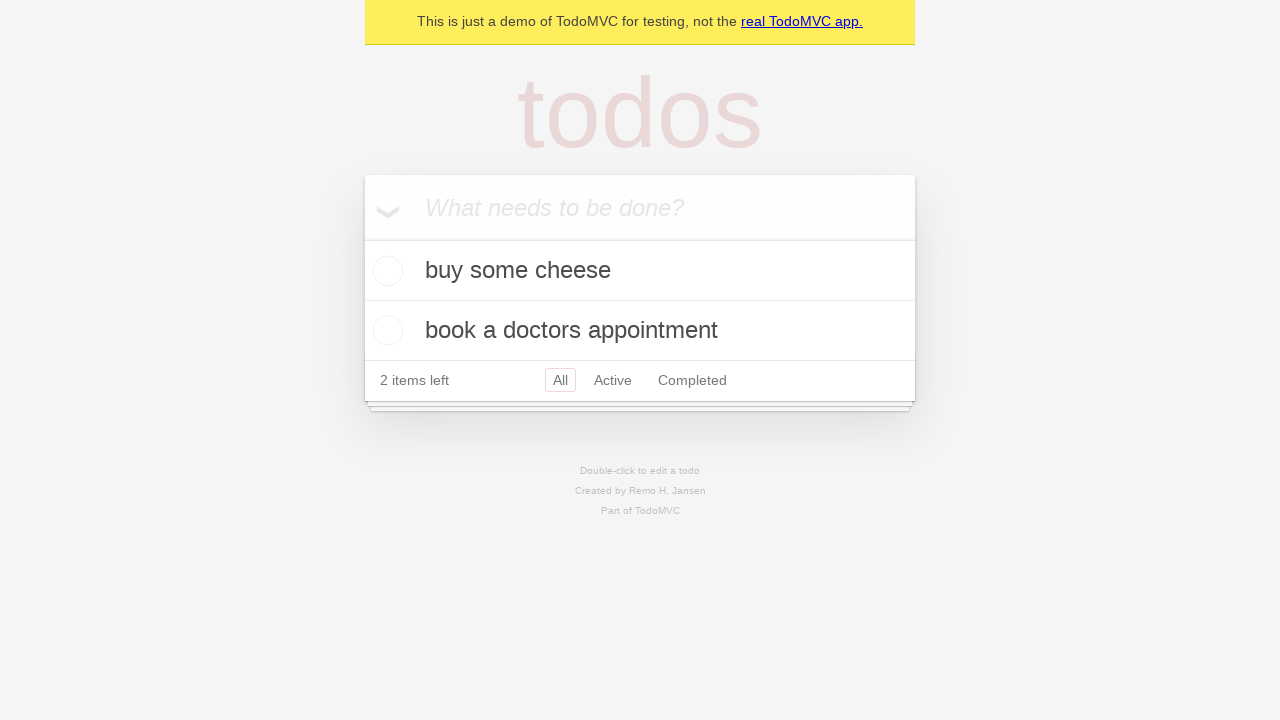

Verified that completed item was removed and only 2 todos remain
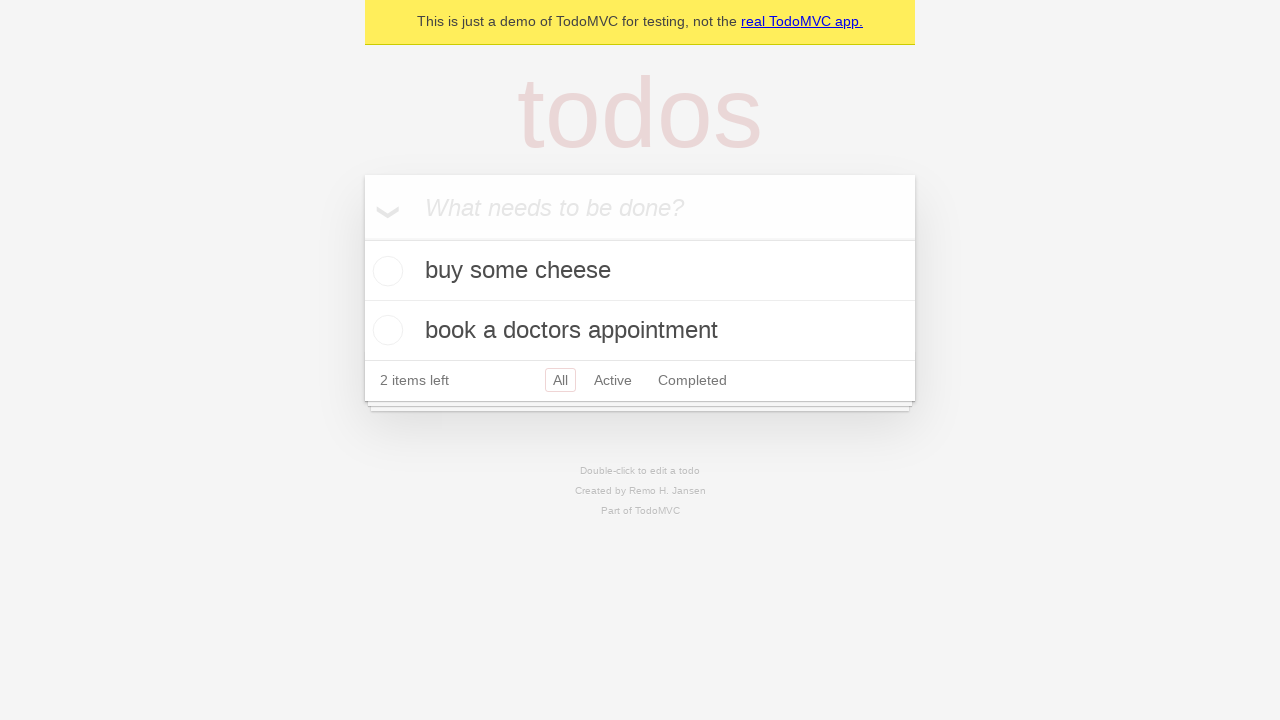

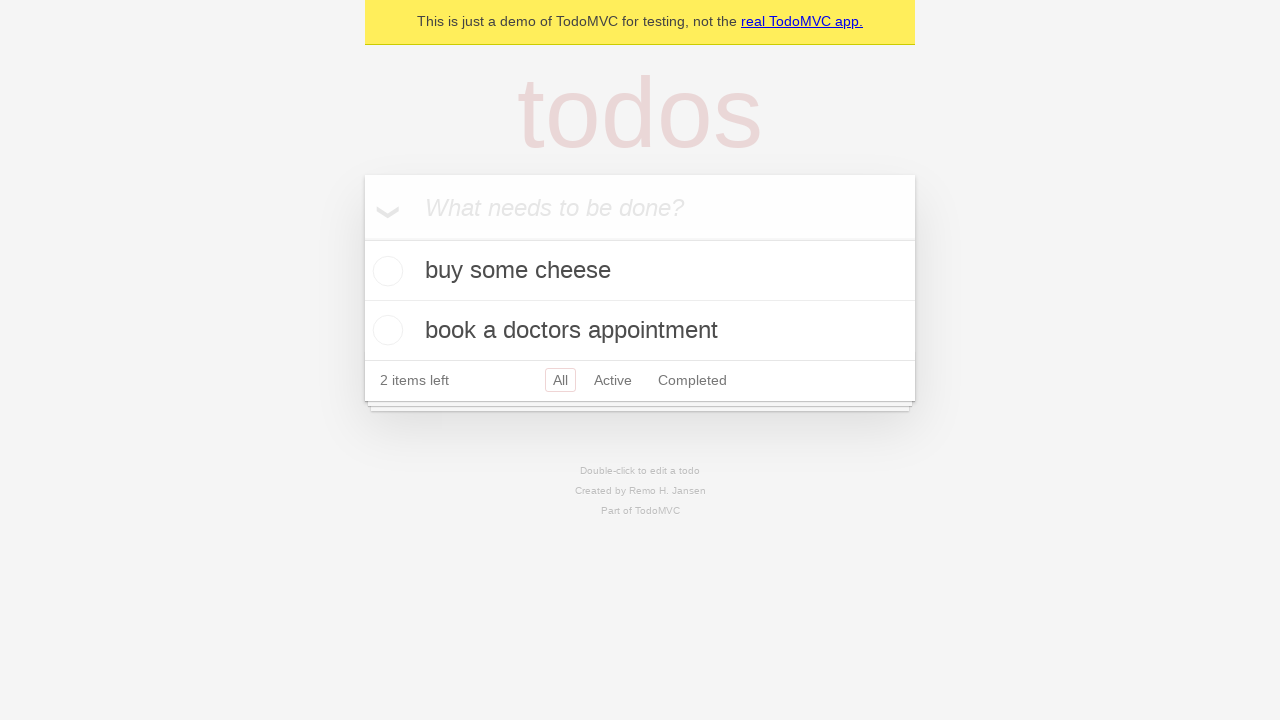